Tests navigation on the Playwright website by waiting for the navbar title to appear and then clicking the GitHub link which opens in a new page.

Starting URL: https://playwright.dev/

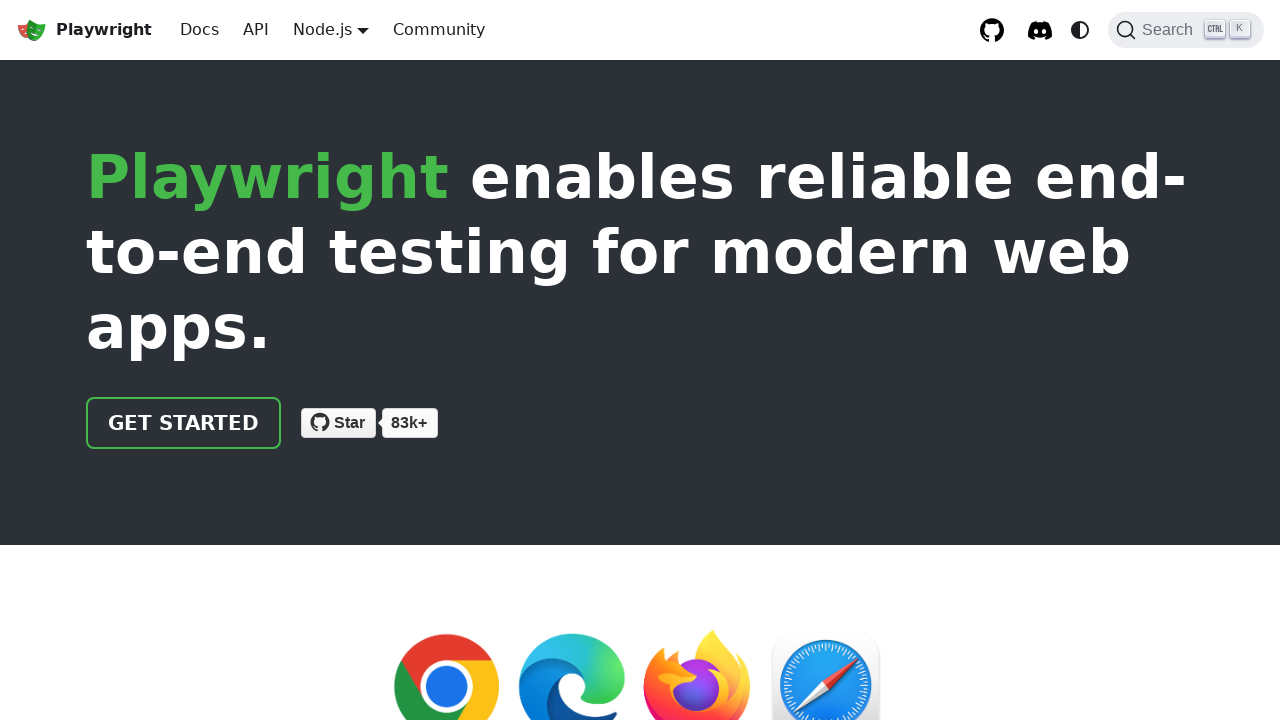

Waited for navbar title to appear
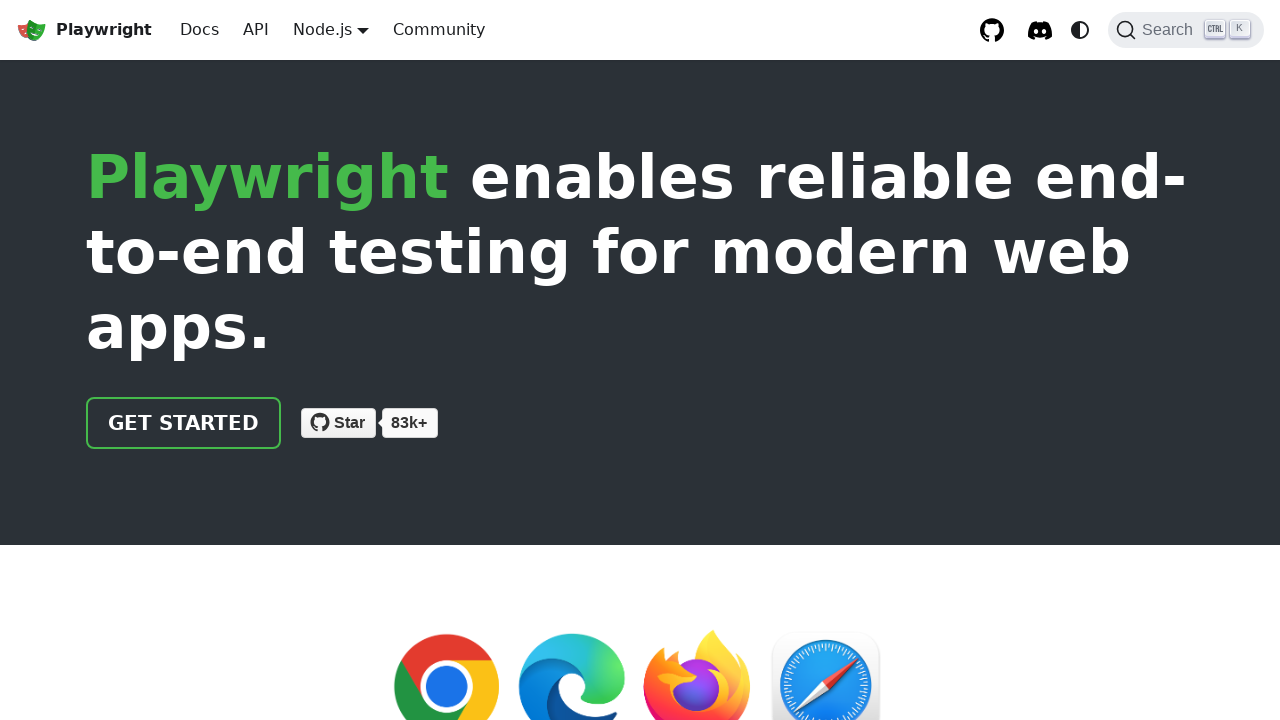

Navbar title is now visible
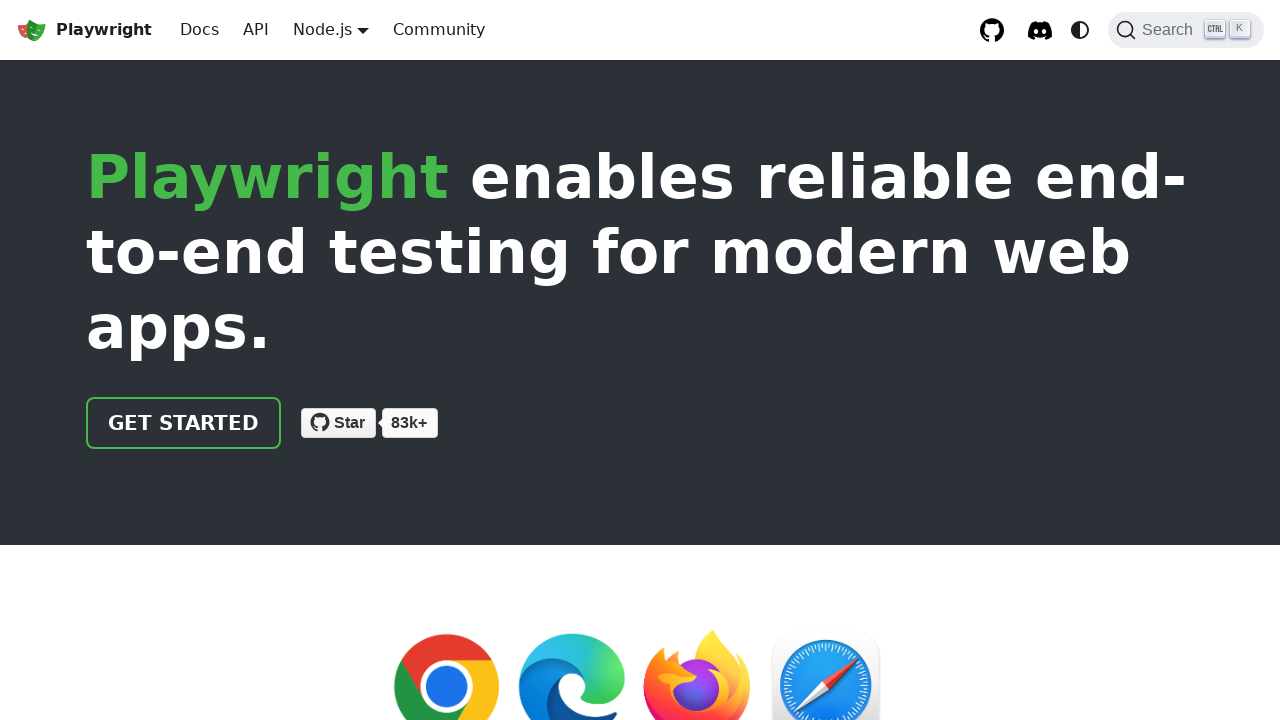

Clicked GitHub link at (873, 533) on text=GitHub
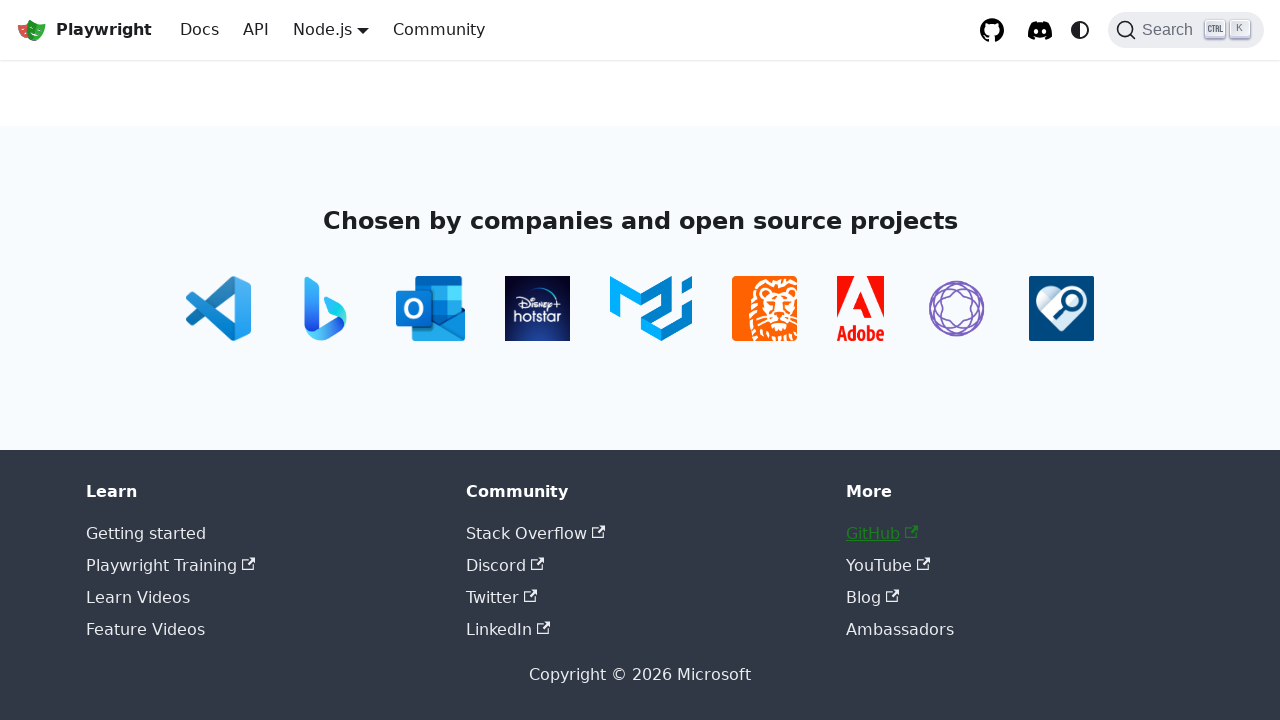

New page opened from GitHub link
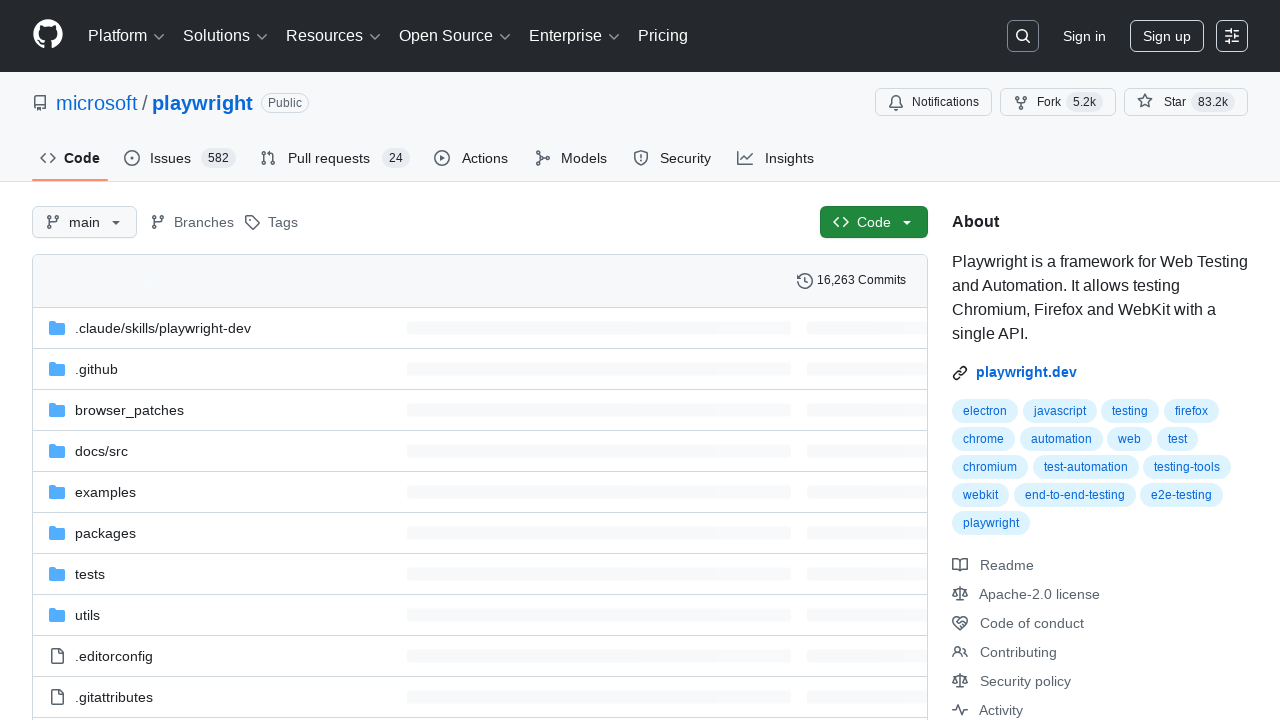

New page finished loading
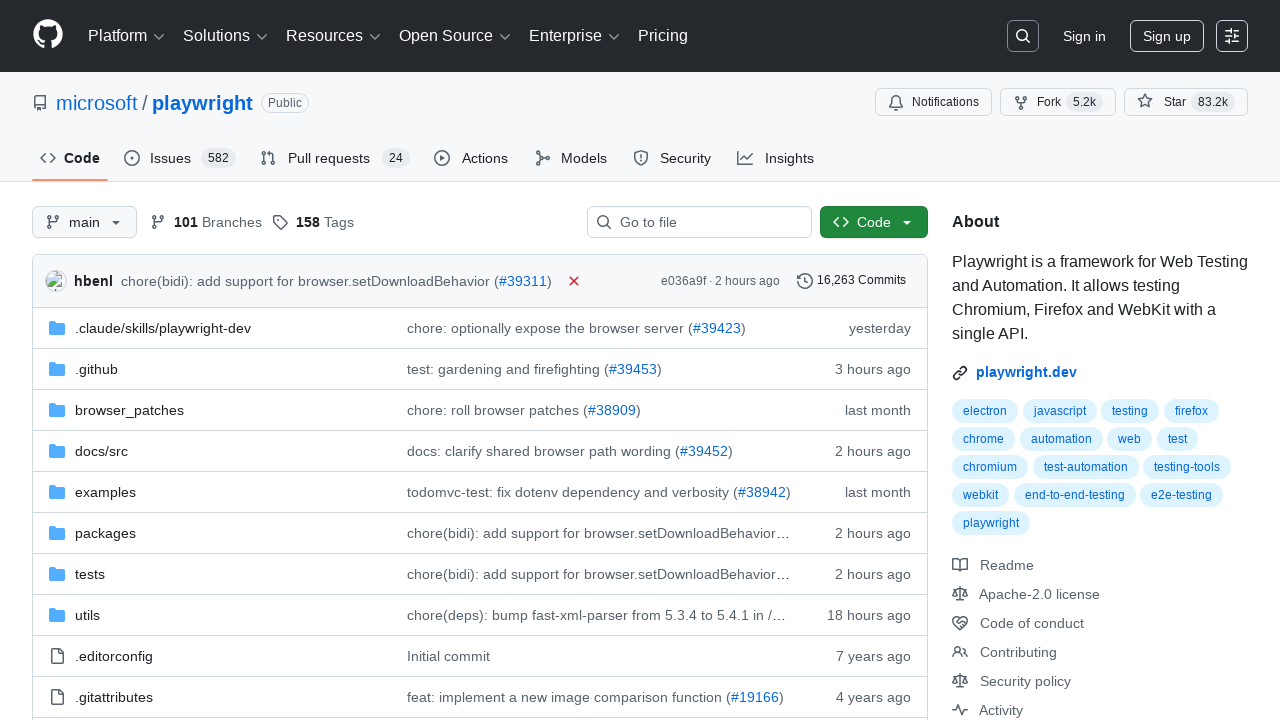

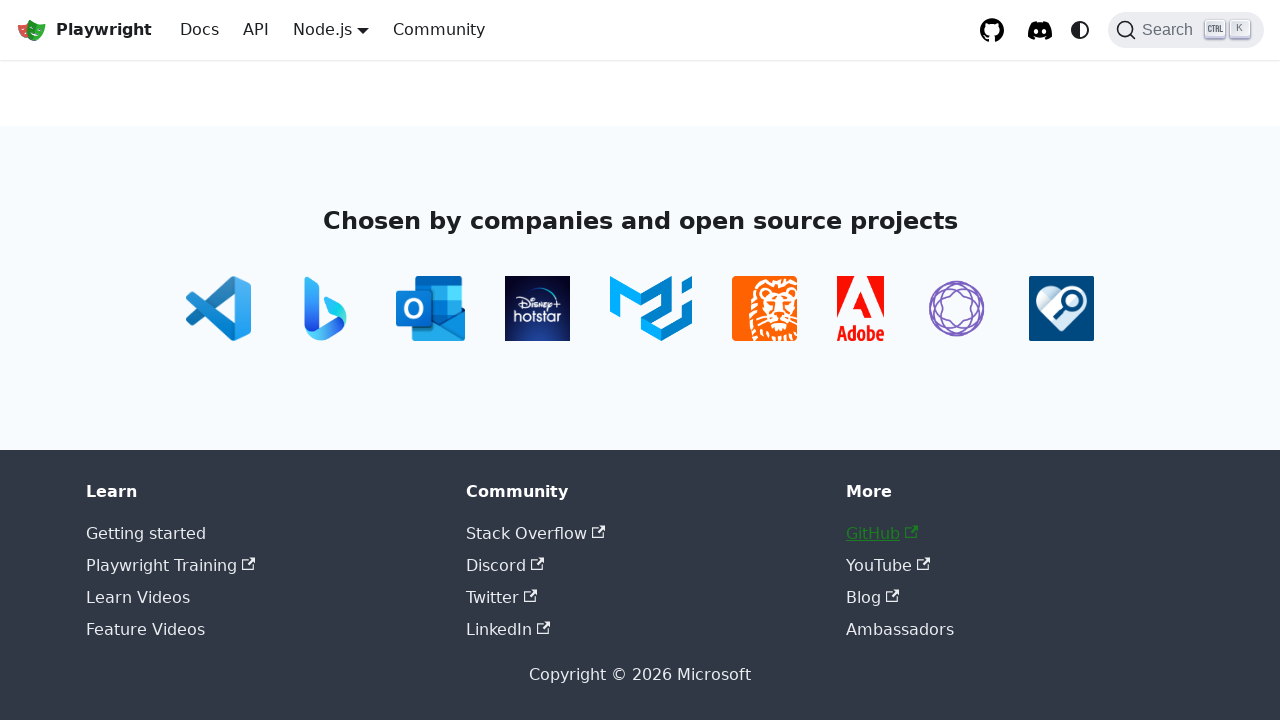